Navigates to VWO app homepage and clicks on the "Start a free trial" link to test navigation functionality

Starting URL: https://app.vwo.com

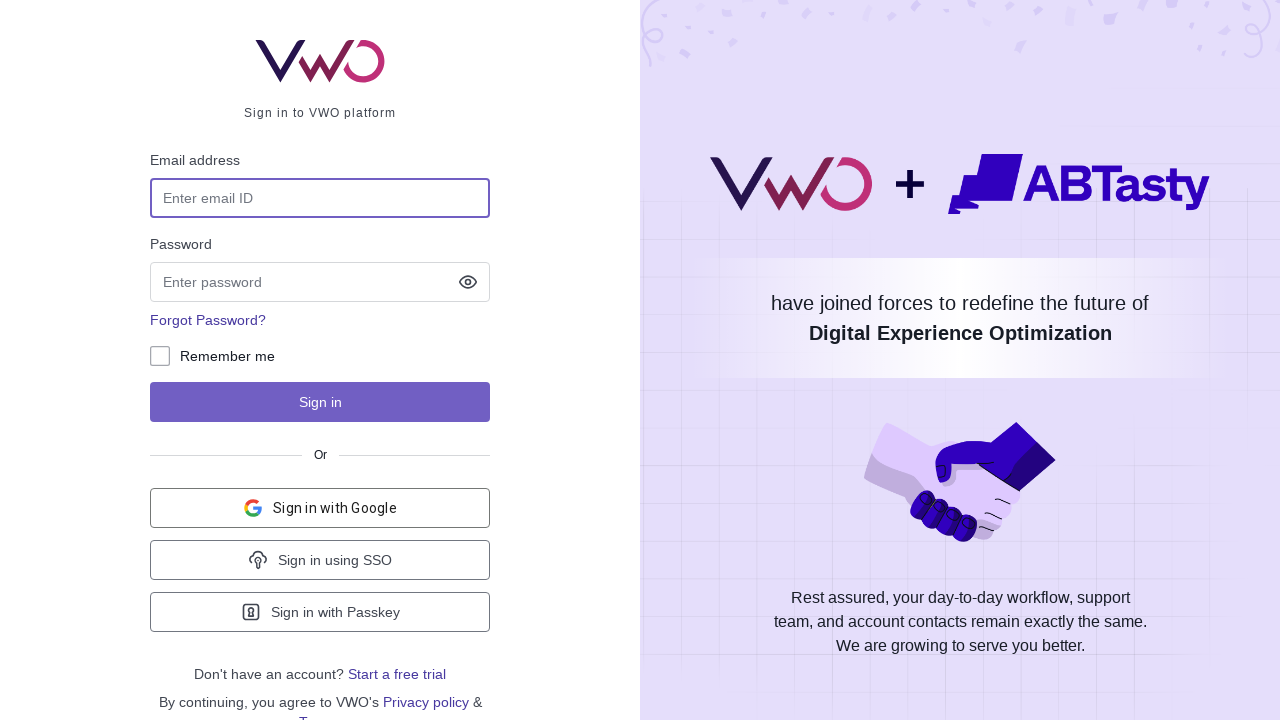

Navigated to VWO app homepage at https://app.vwo.com
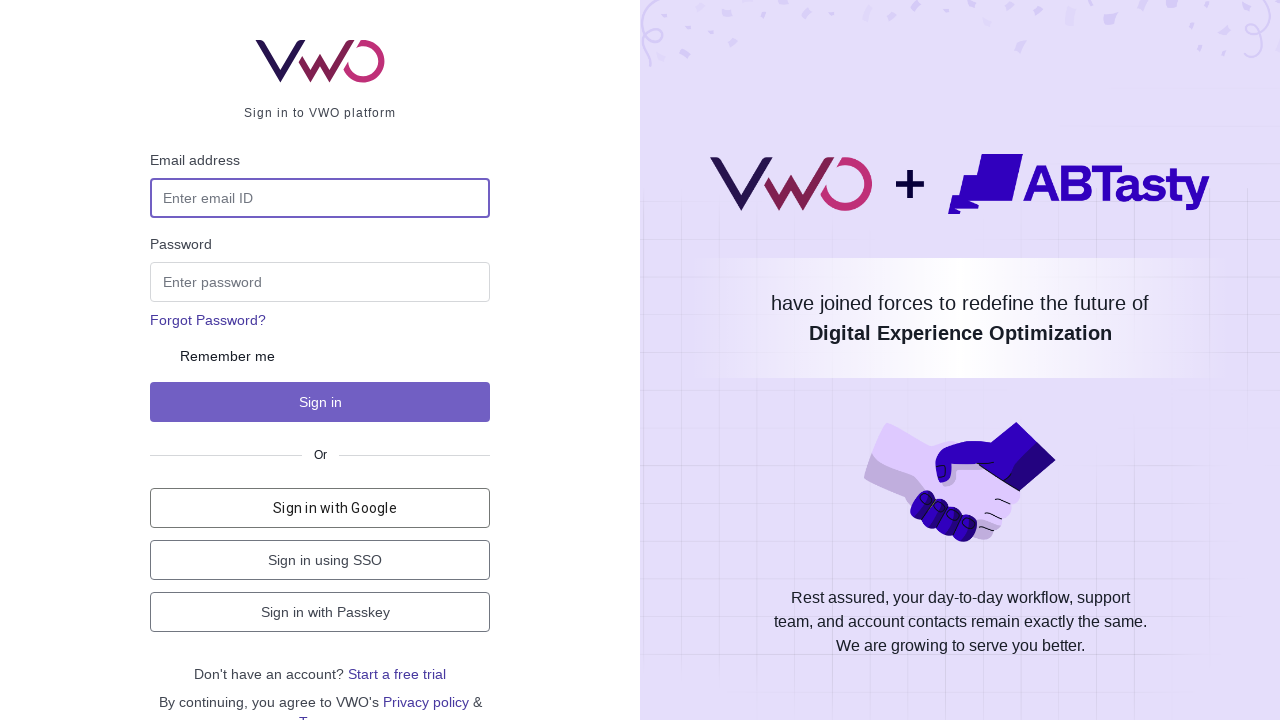

Clicked on the 'Start a free trial' link at (397, 674) on a:has-text('Start a free trial')
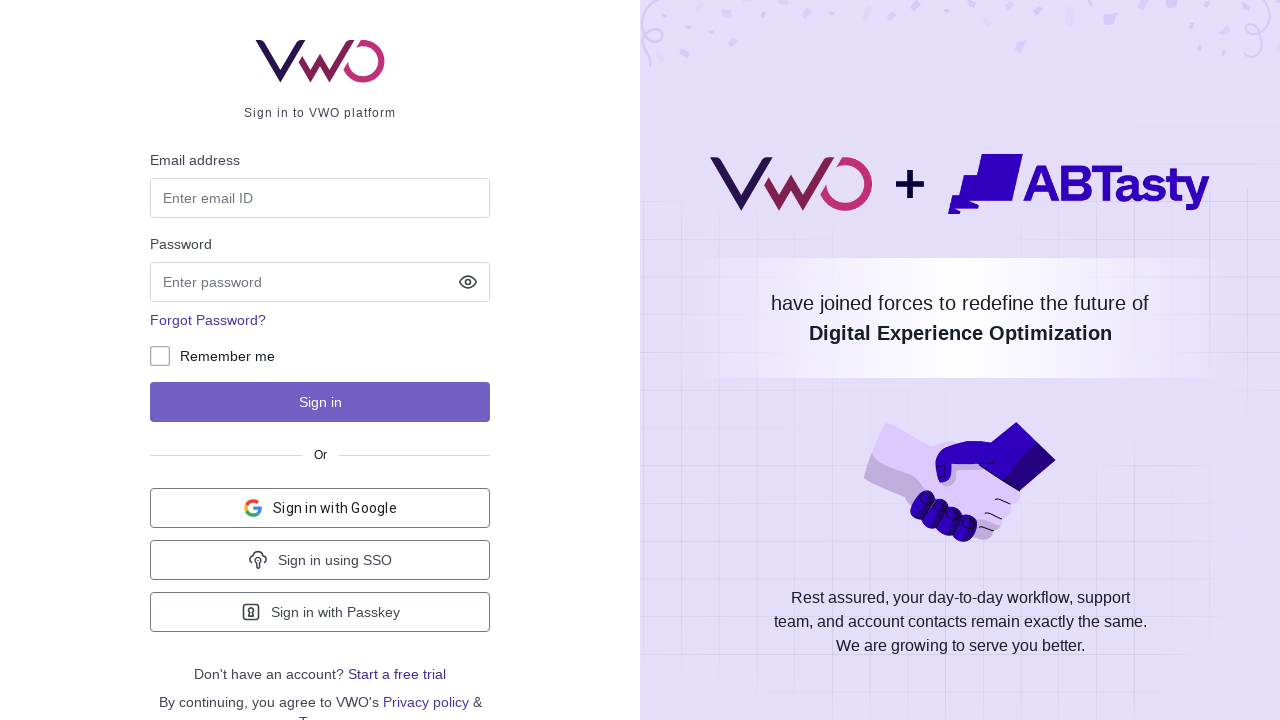

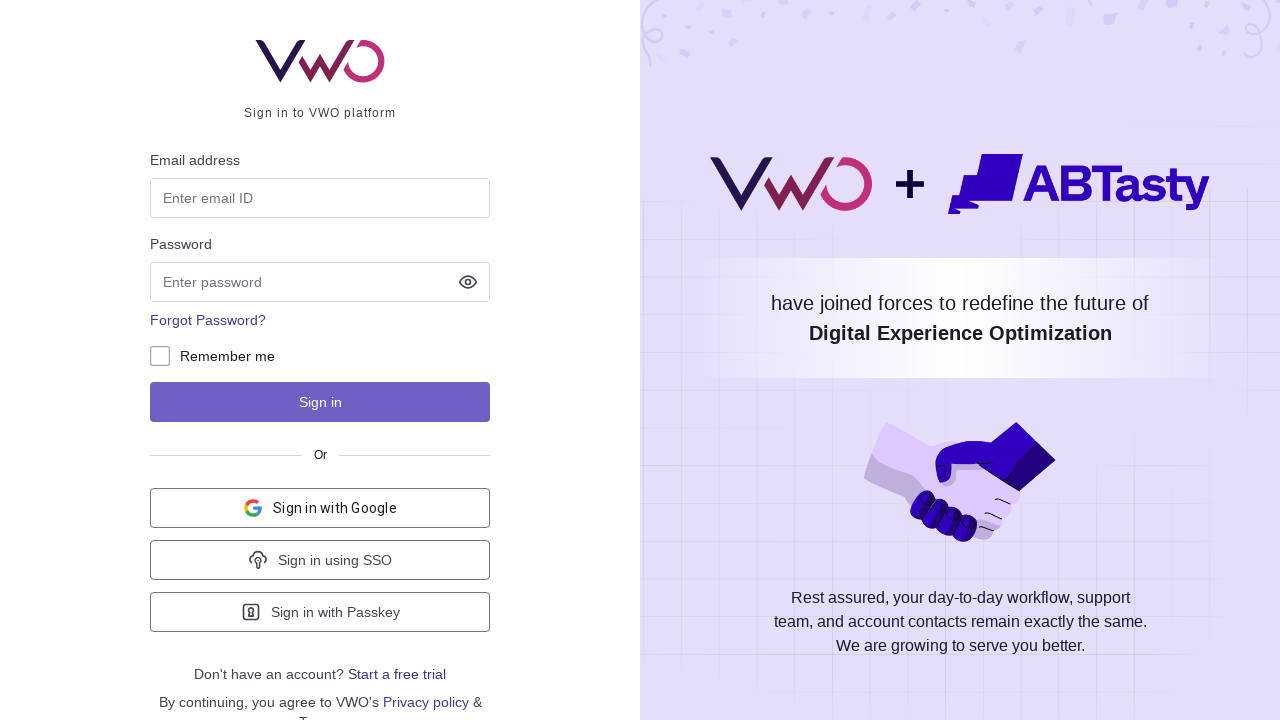